Tests Pepperfry furniture website by navigating through mattresses and chairs sections, hovering over furniture menu, and verifying product availability

Starting URL: https://www.pepperfry.com/

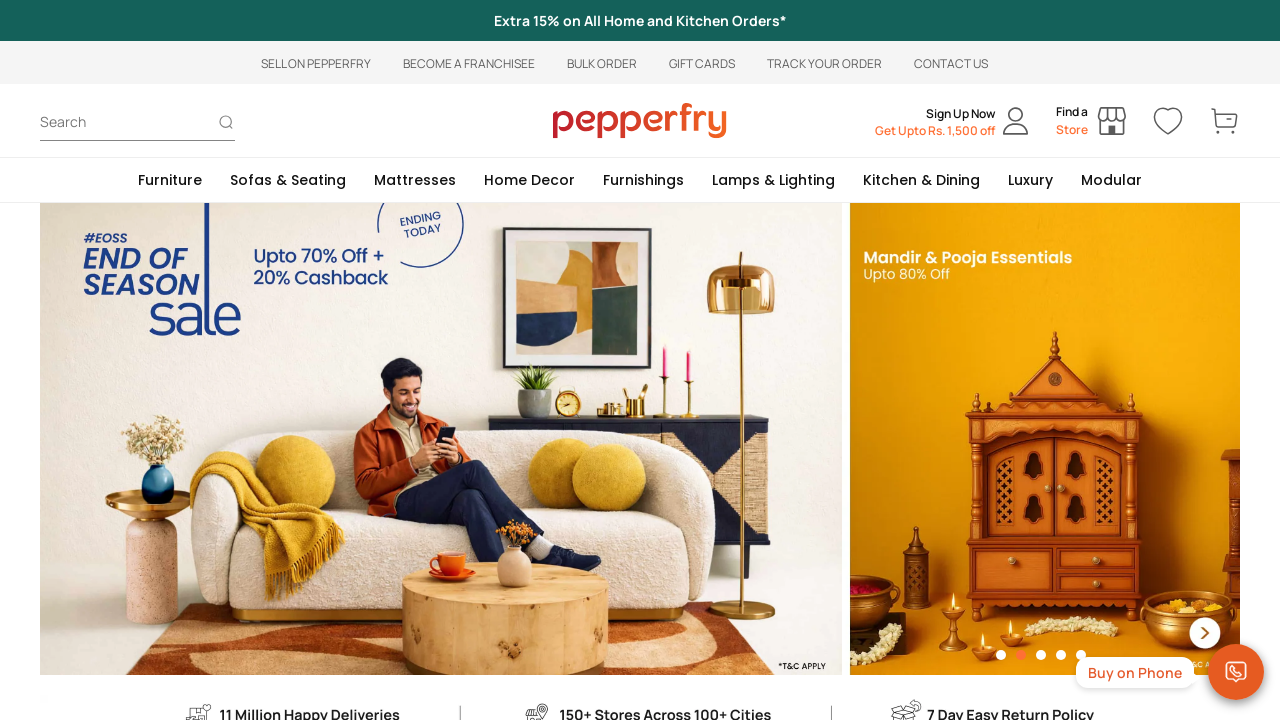

Clicked on Mattresses link at (415, 180) on xpath=//*[@id='Mattresses']/a
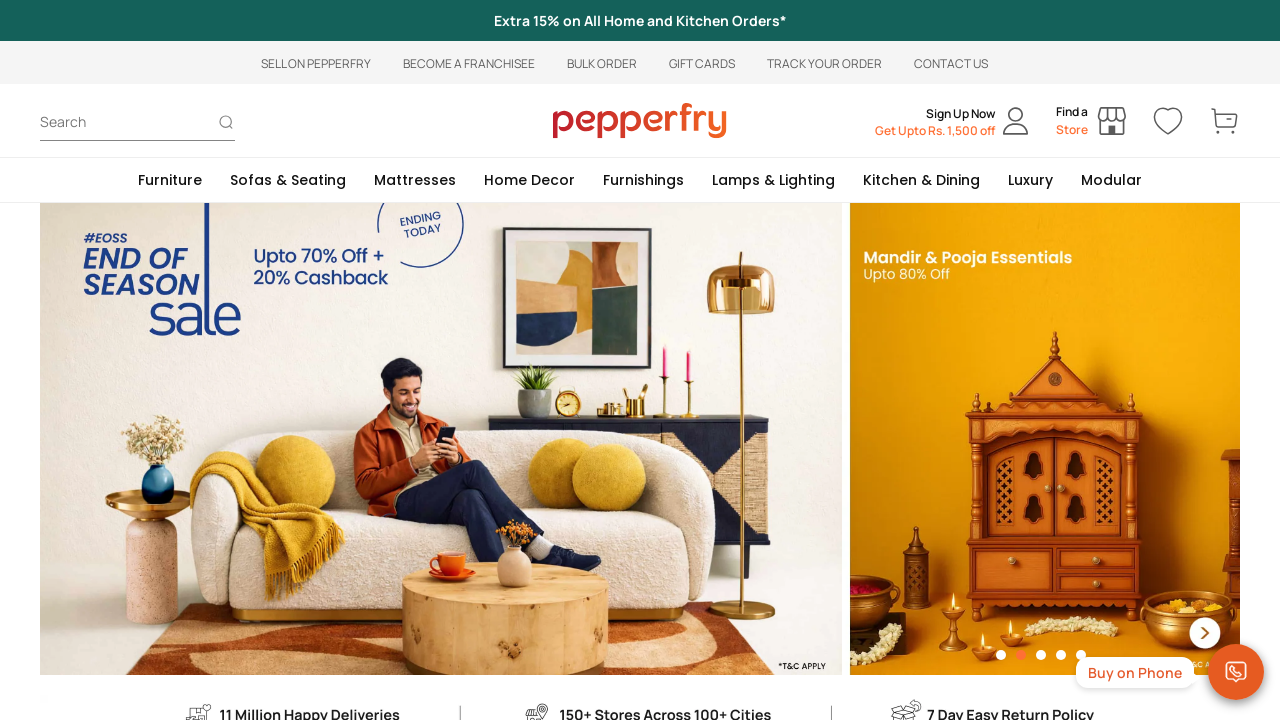

Hovered over Furniture menu item at (170, 180) on #Furniture > a
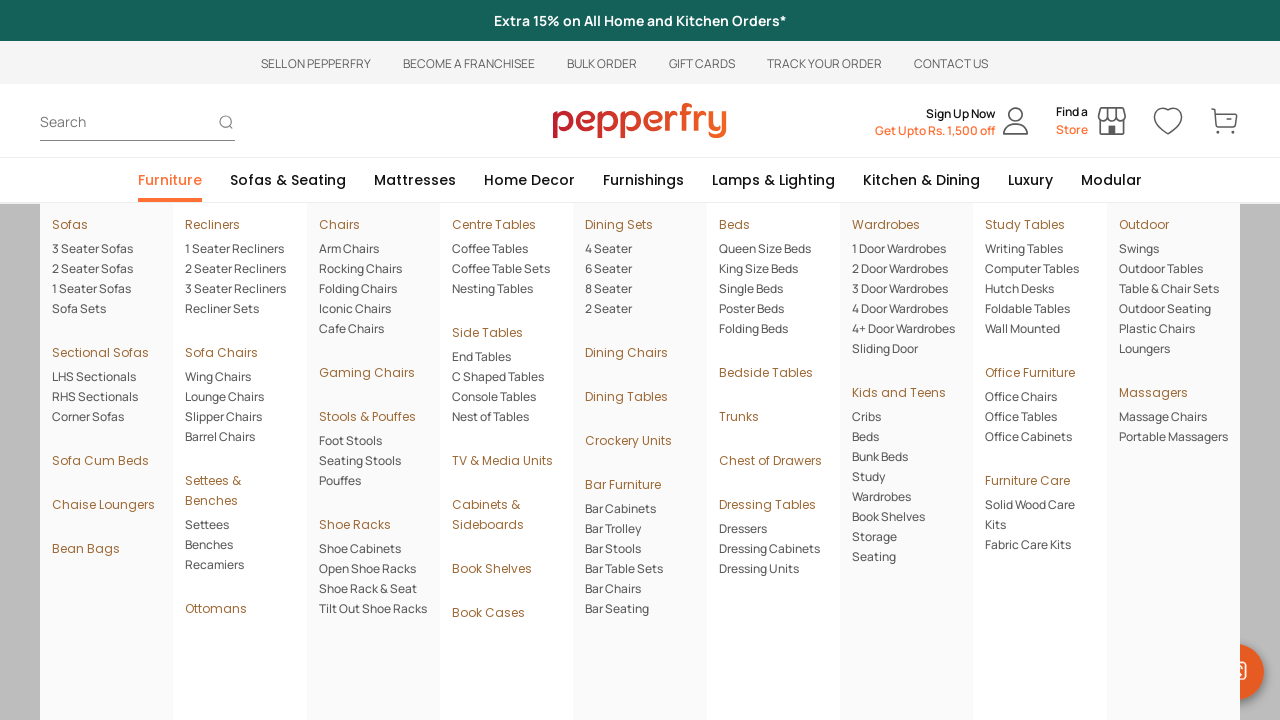

Clicked on Chair link using JavaScript execution
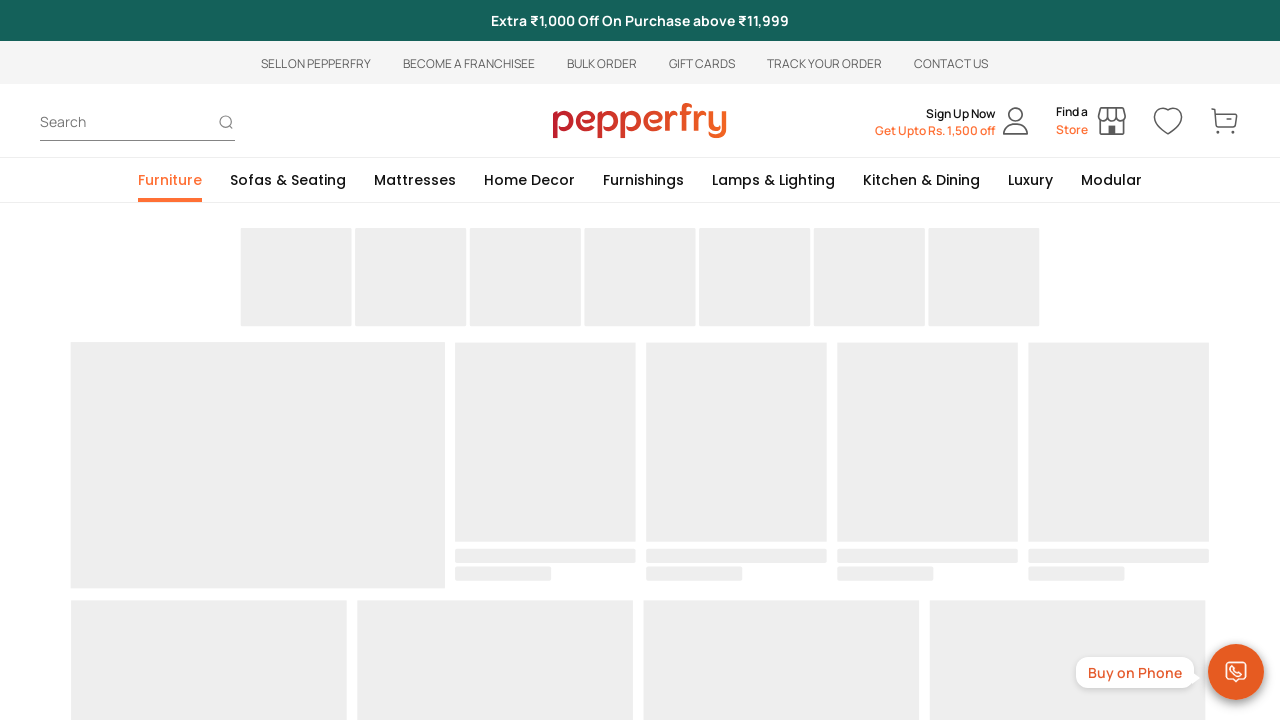

Waited 6 seconds for page to load completely
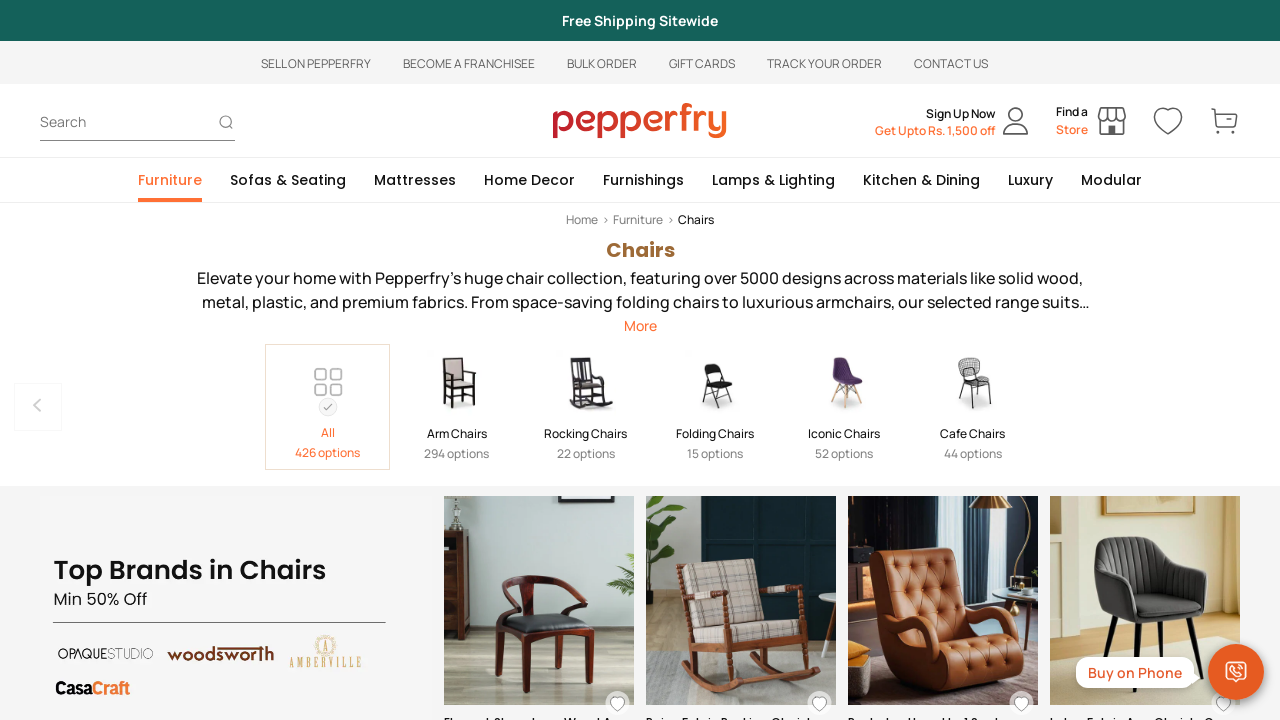

Carousel element loaded and became visible
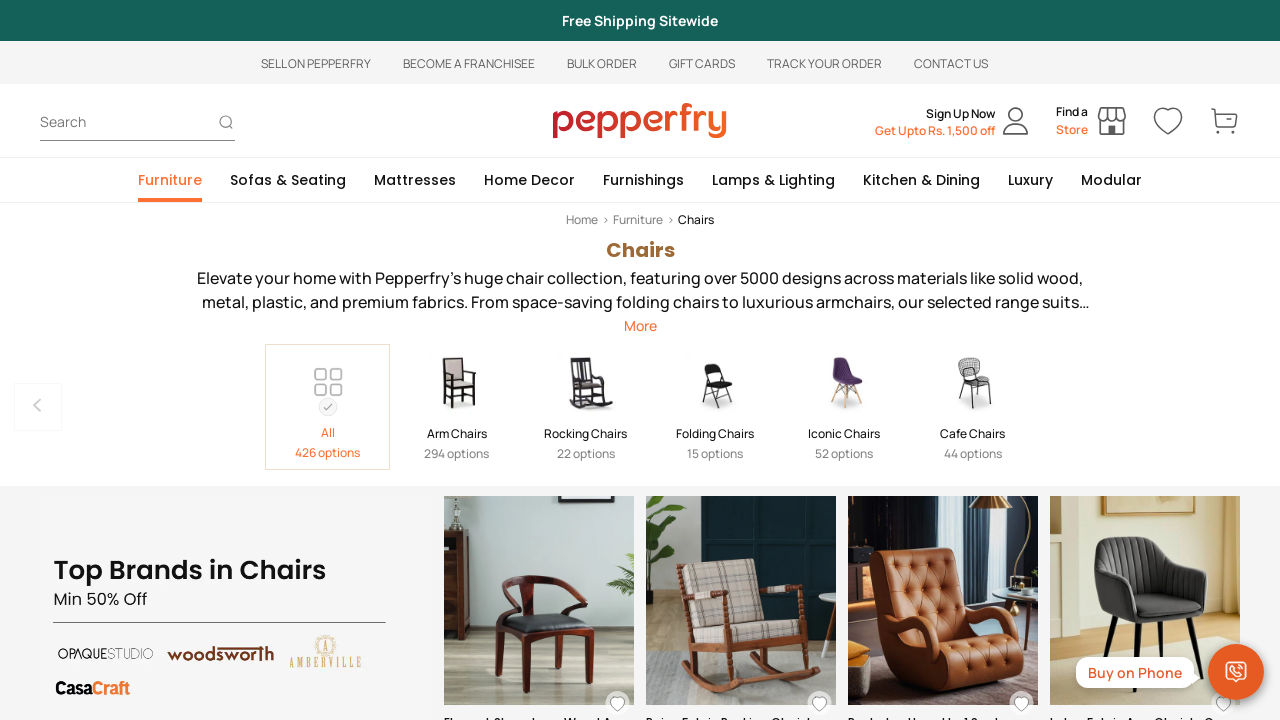

Retrieved all carousel items
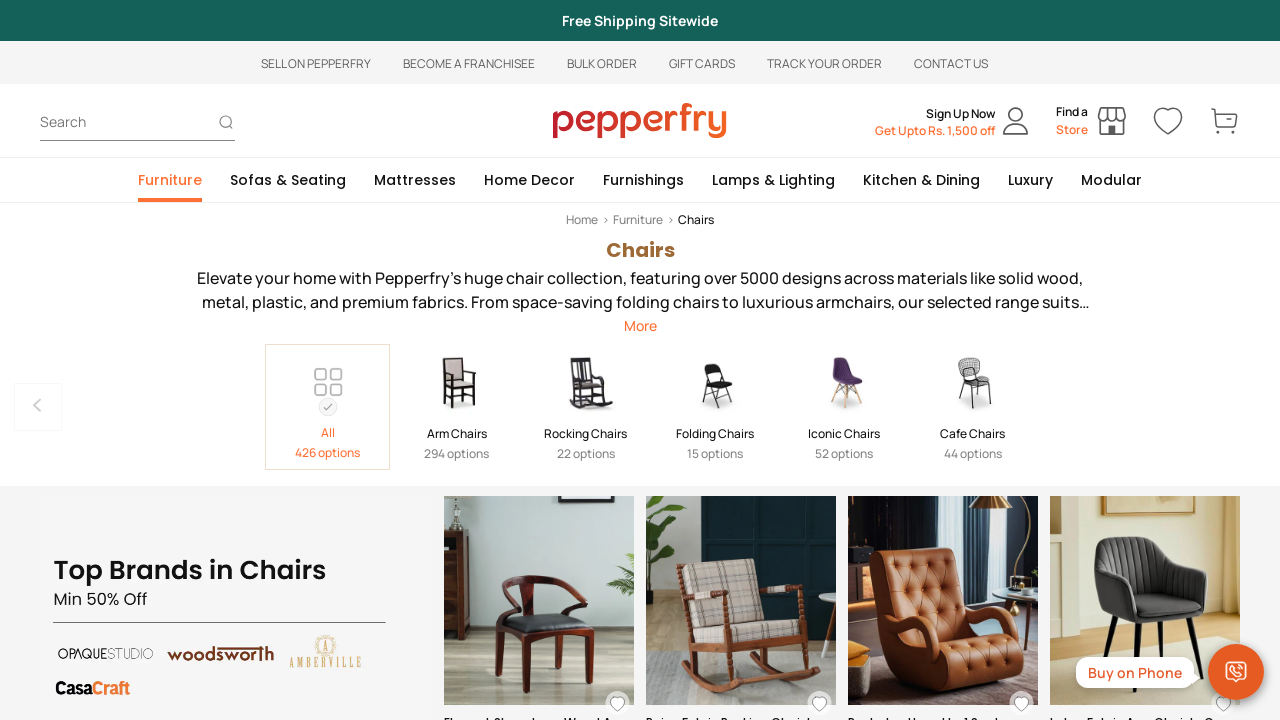

Retrieved cafe chair product name
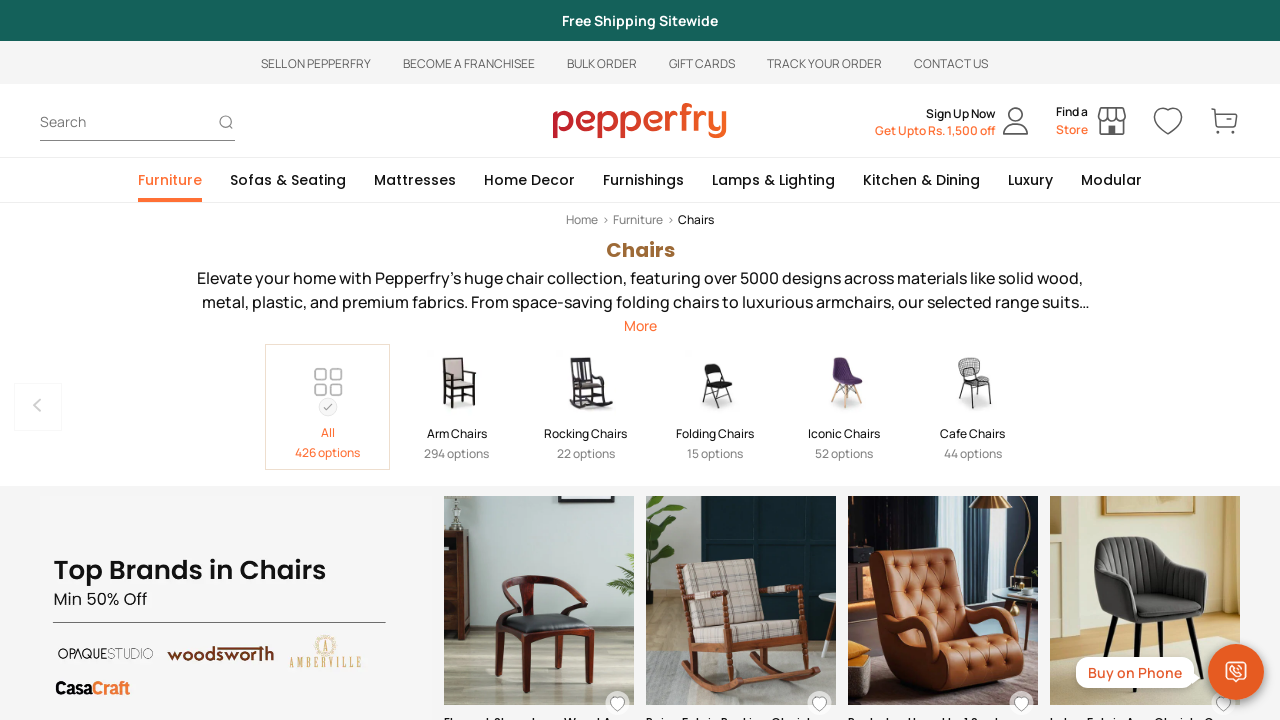

Retrieved cafe chair product price
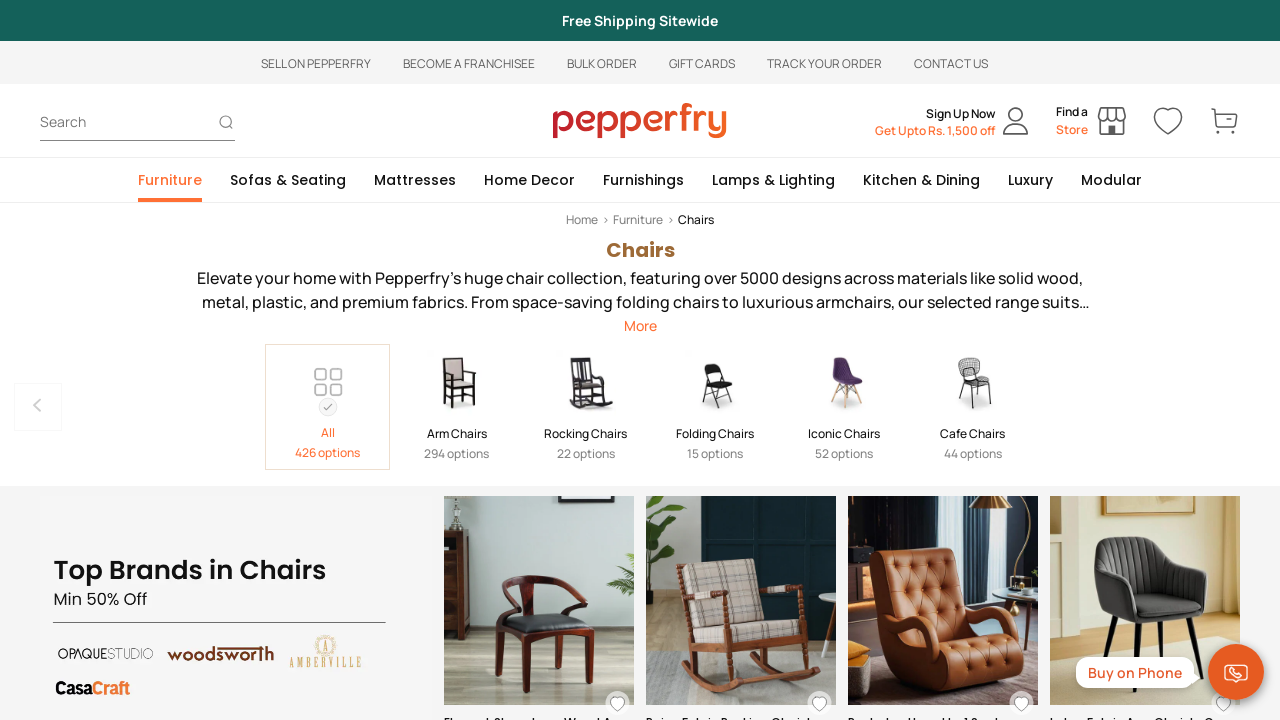

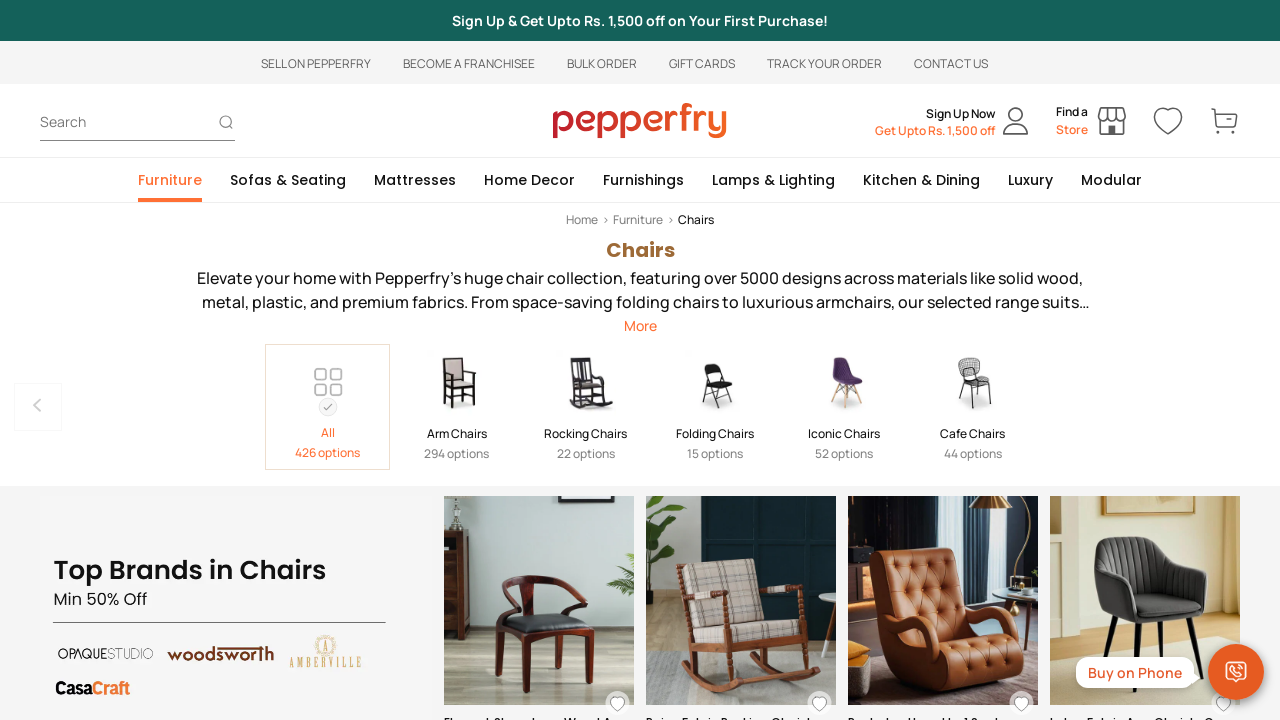